Tests hover functionality by navigating to the Hovers page and hovering over each figure element to reveal hidden text

Starting URL: https://the-internet.herokuapp.com/

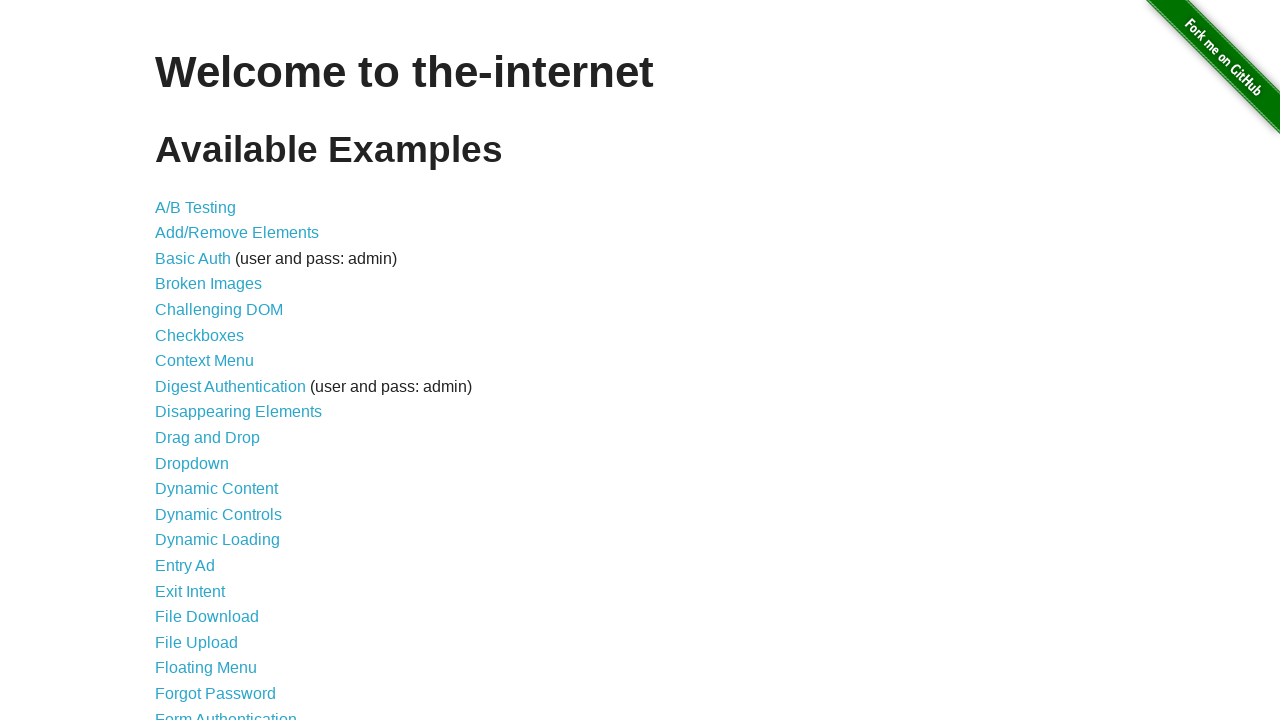

Clicked on the Hovers link at (180, 360) on text=Hovers
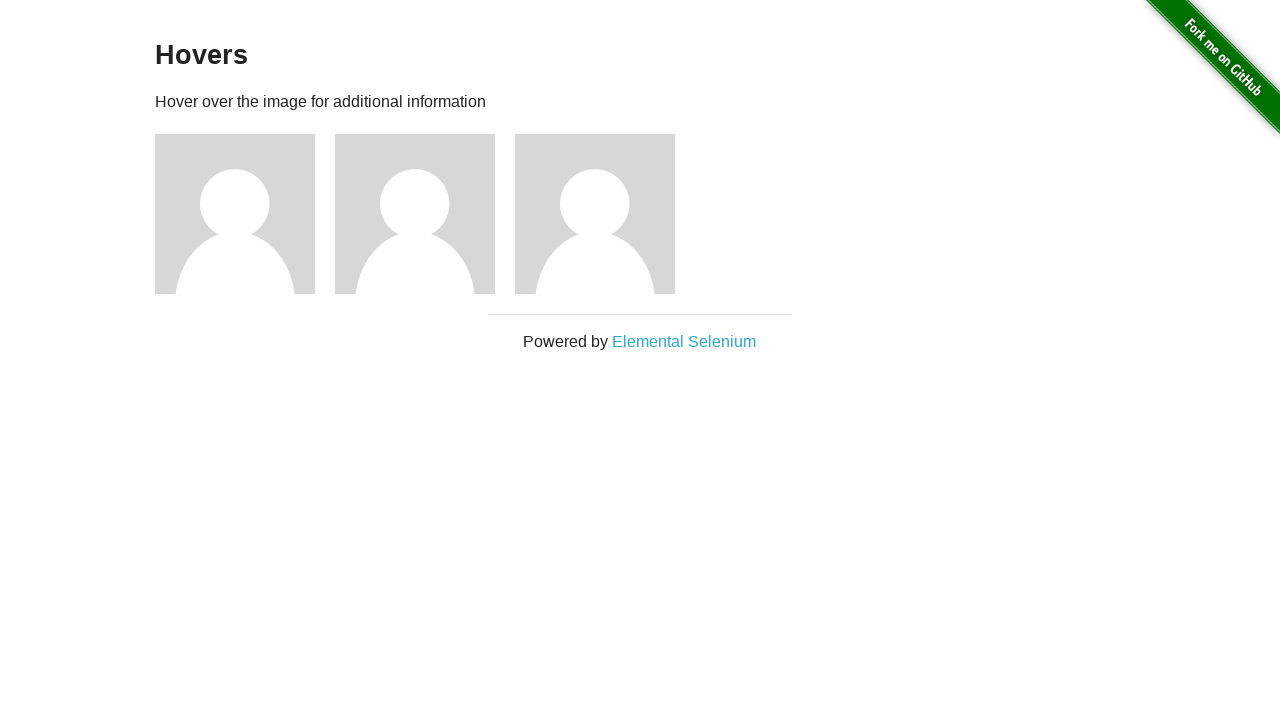

Figure elements loaded
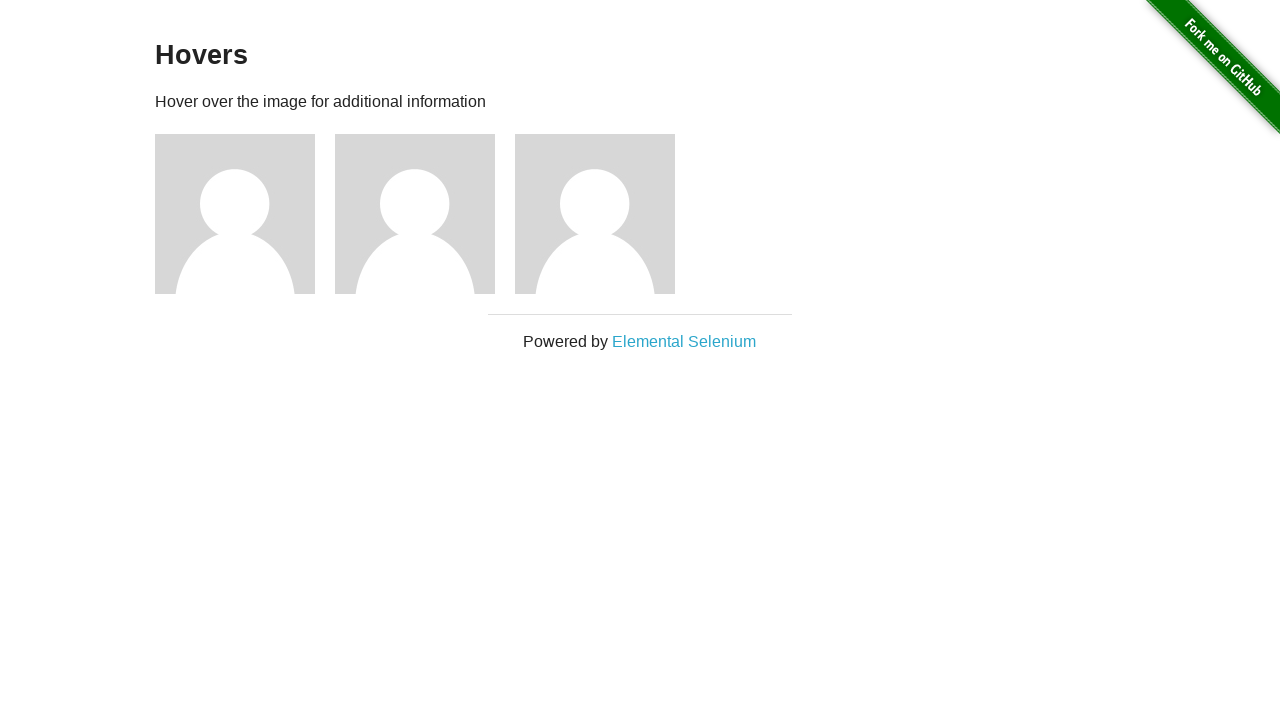

Retrieved all figure elements
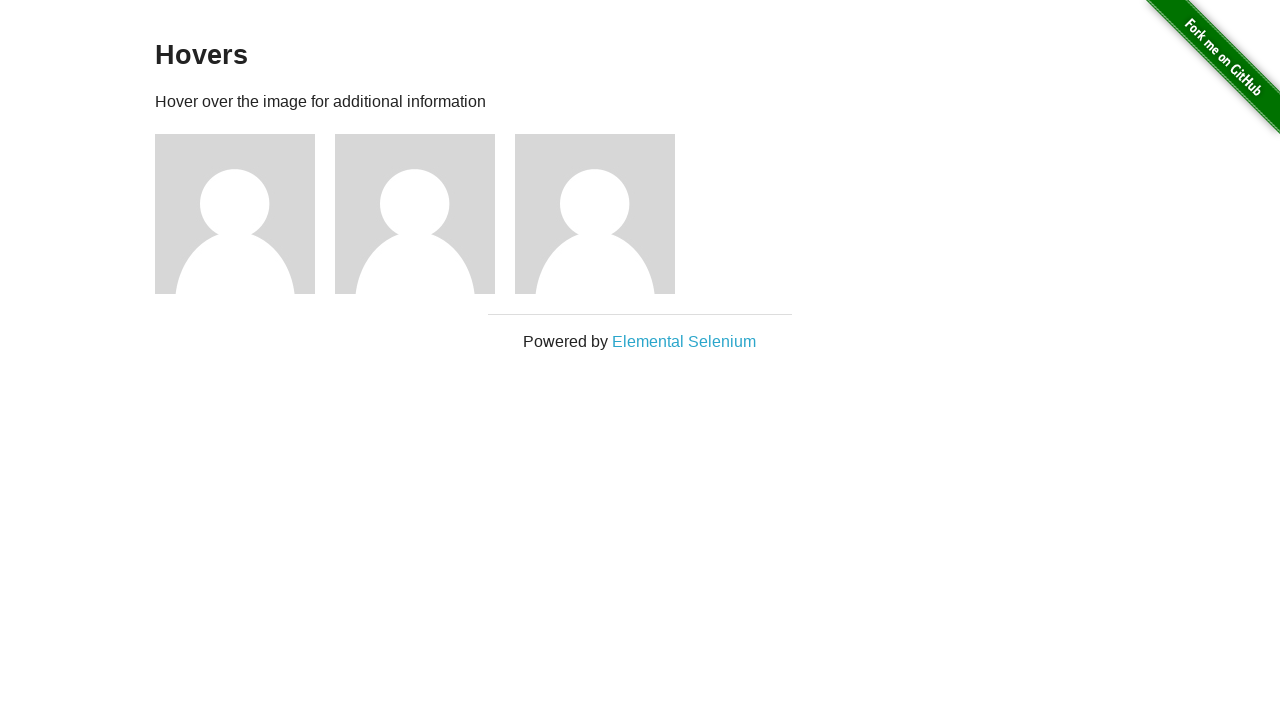

Hovered over a figure element to reveal hidden text
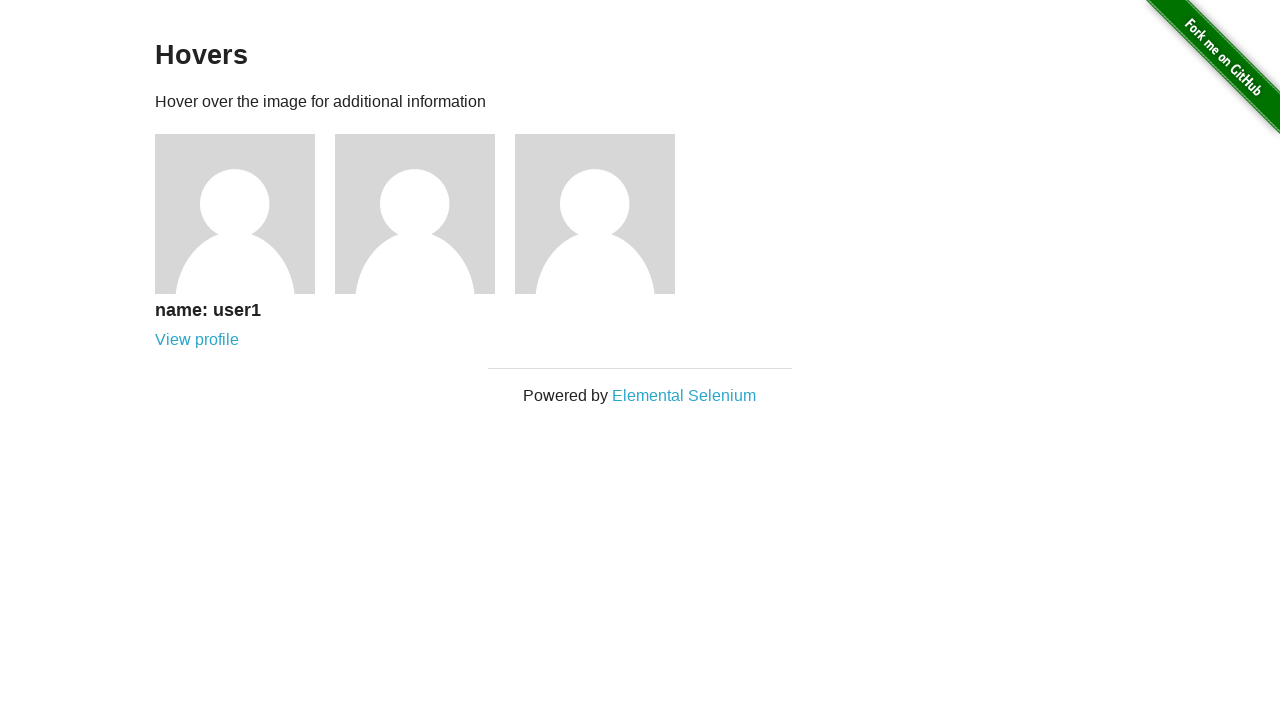

Hovered over a figure element to reveal hidden text
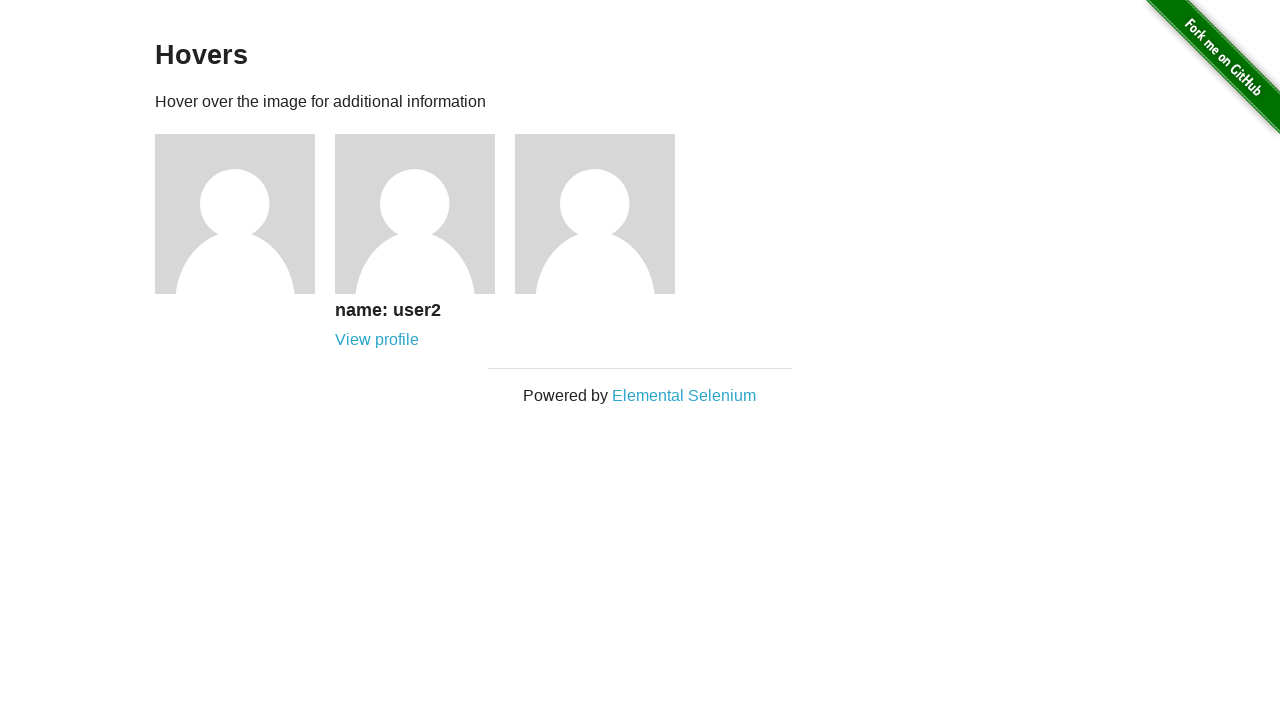

Hovered over a figure element to reveal hidden text
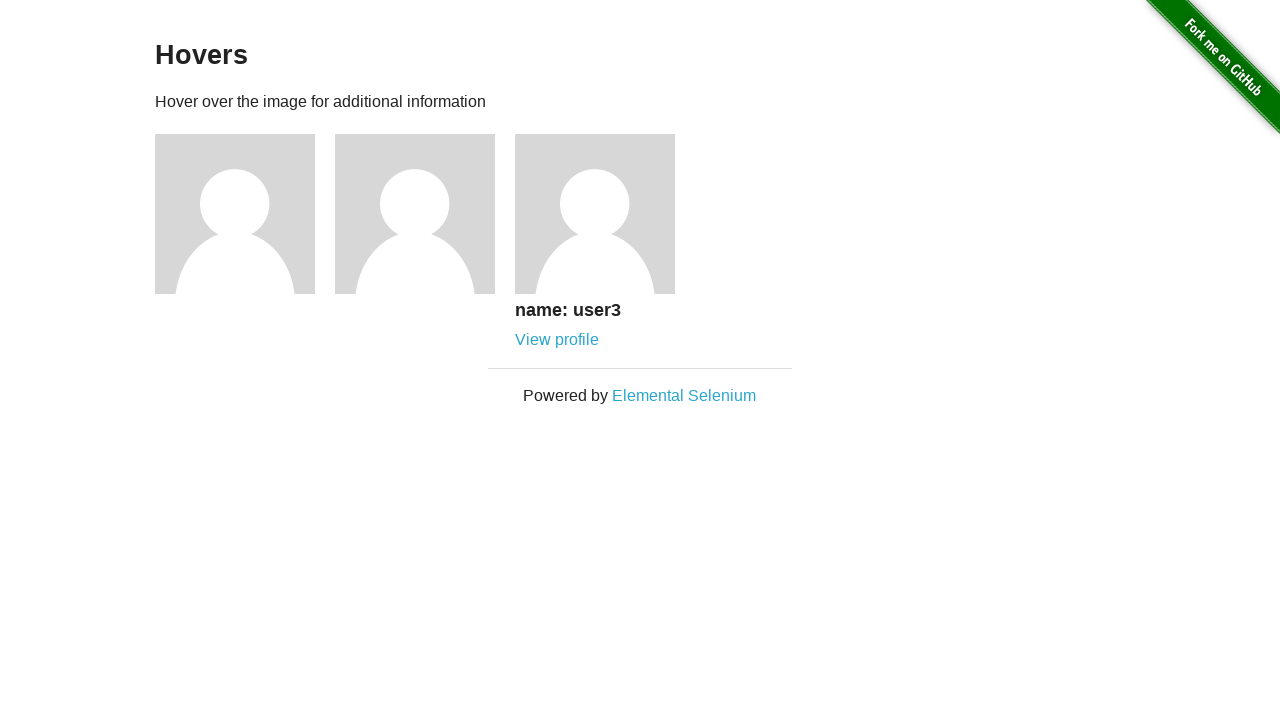

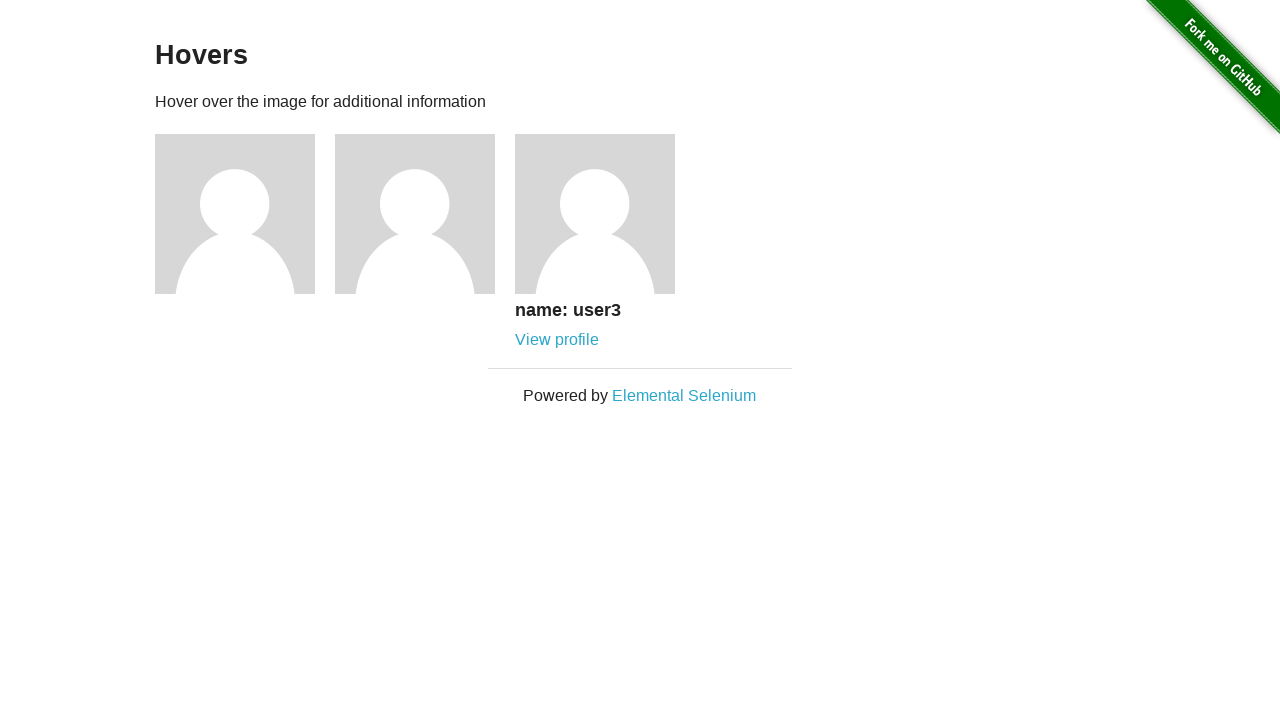